Tests clicking on various price elements on the coffee cart app, selecting items at different price points from $7.00 to $19.00

Starting URL: https://coffee-cart.app/

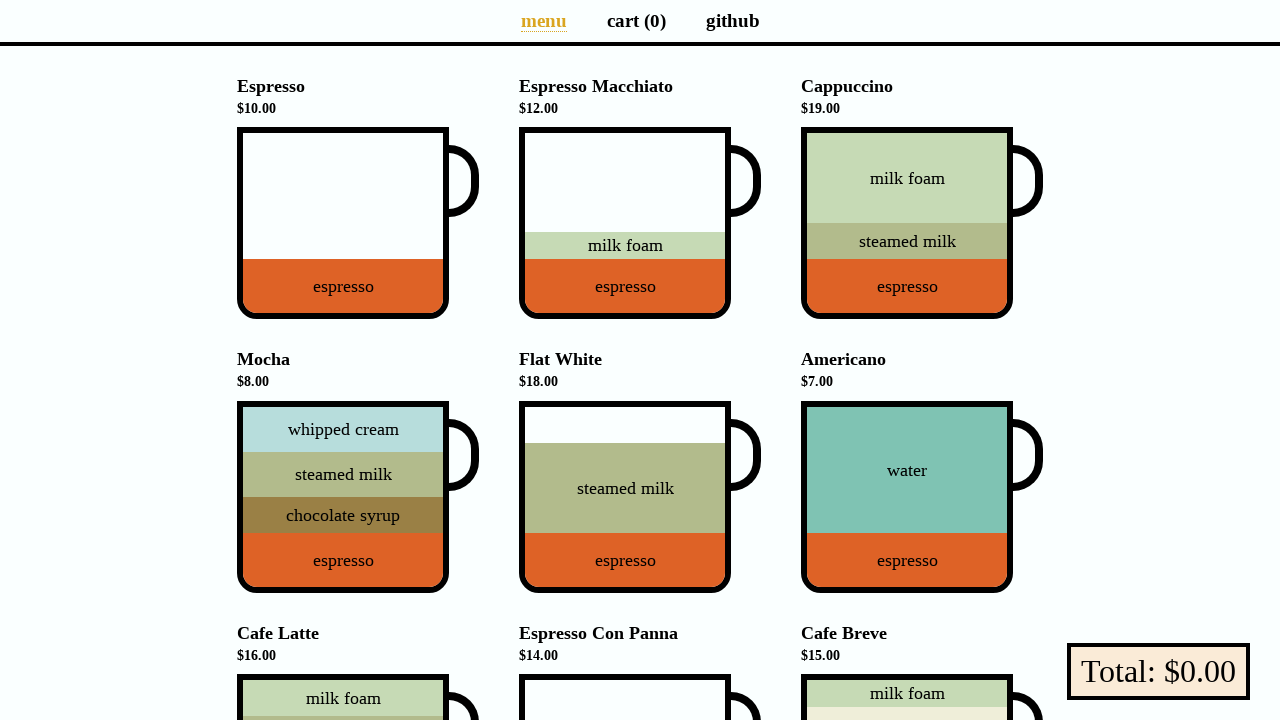

Clicked on item priced at $8.00 at (253, 381) on internal:text="$8.00"i
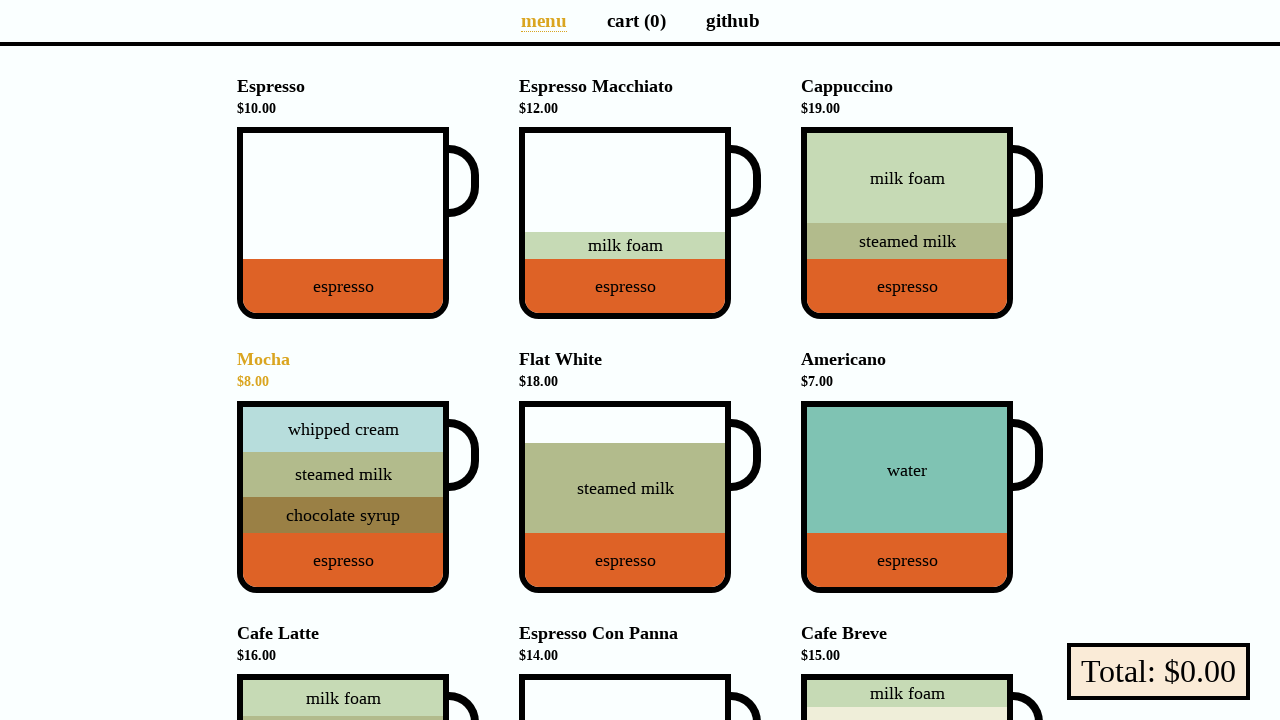

Clicked on item priced at $18.00 at (538, 381) on internal:text="$18.00"i
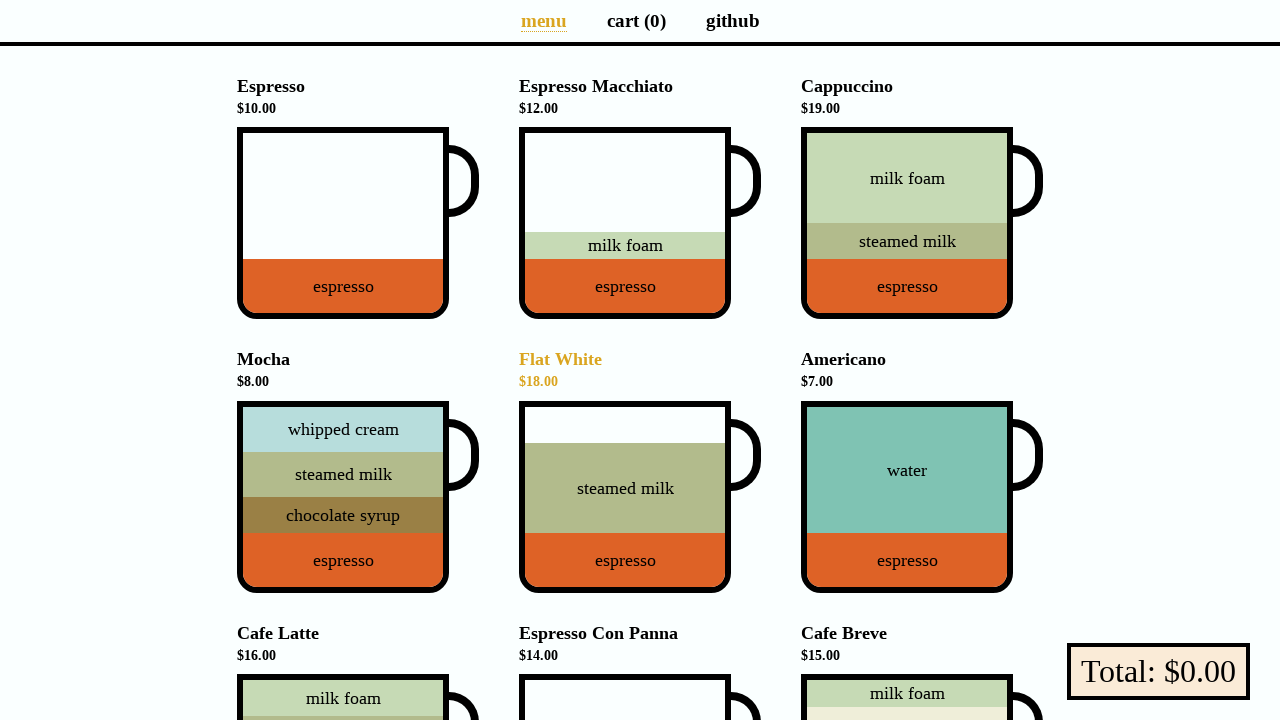

Clicked on item priced at $7.00 at (817, 381) on internal:text="$7.00"i
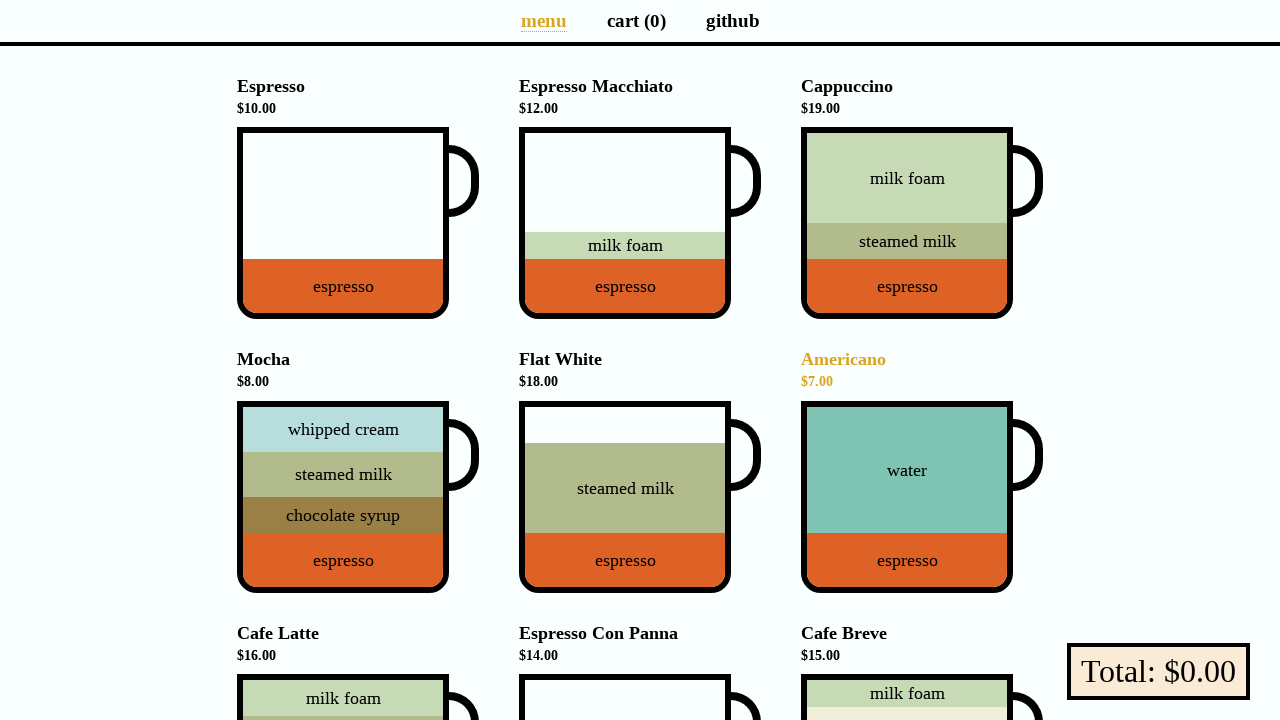

Clicked on item priced at $19.00 at (820, 108) on internal:text="$19.00"i
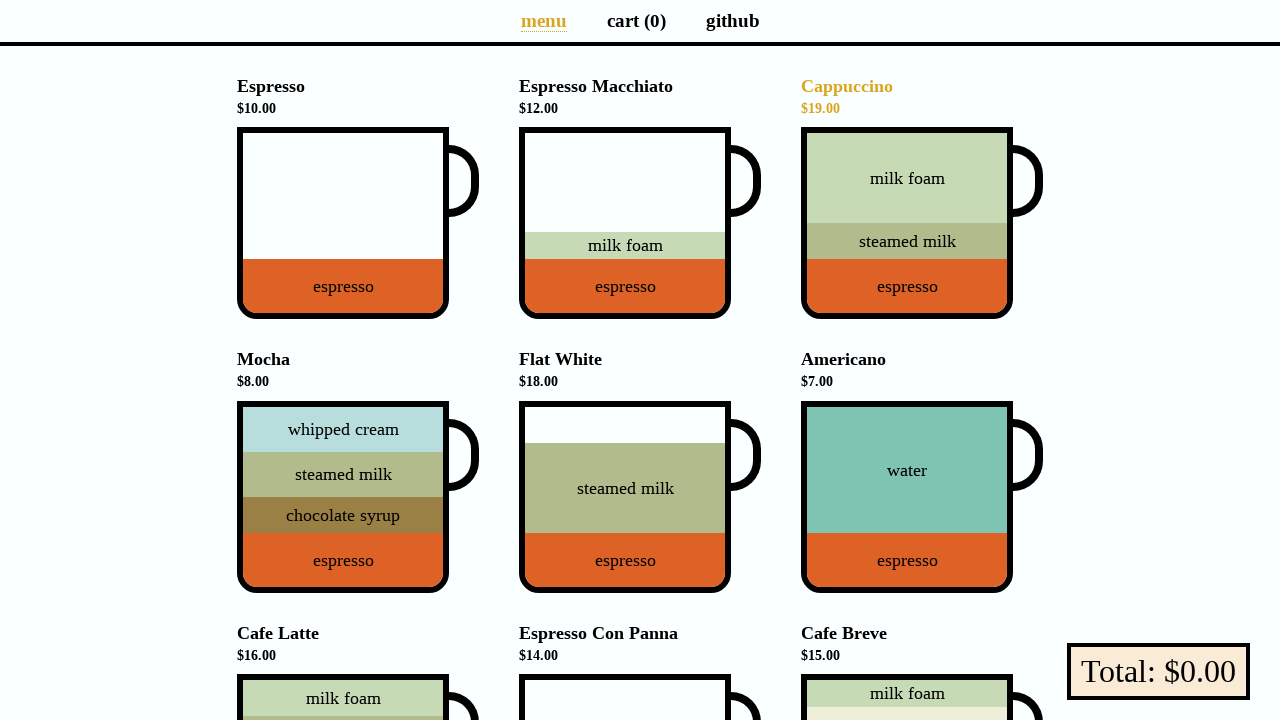

Clicked on item priced at $12.00 at (538, 108) on internal:text="$12.00"i
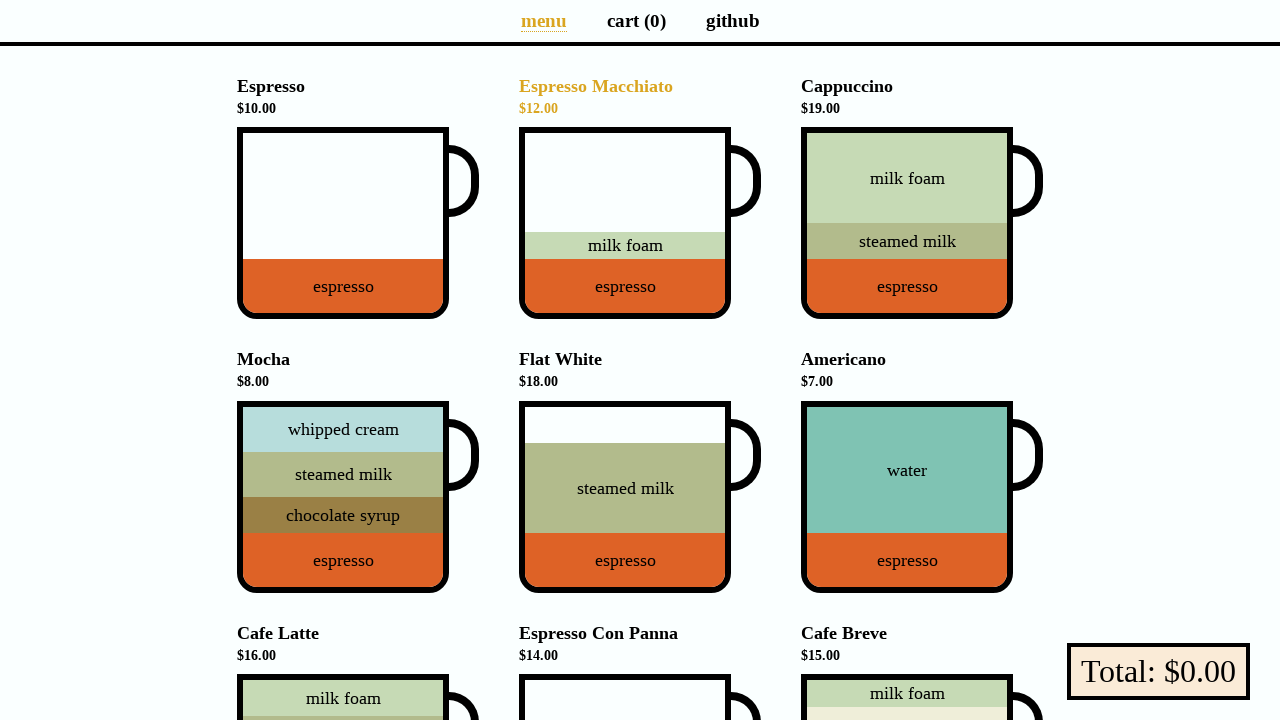

Clicked on item priced at $10.00 at (256, 108) on internal:text="$10.00"i
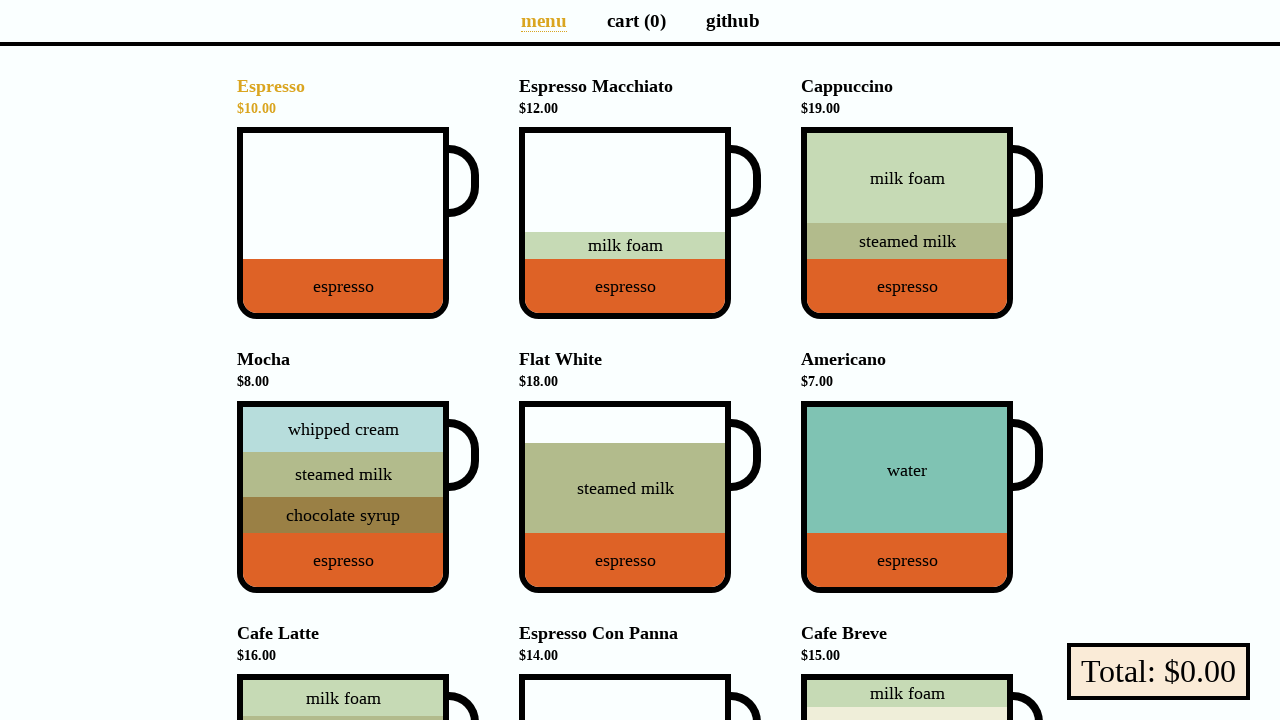

Clicked on item priced at $15.00 at (820, 655) on internal:text="$15.00"i
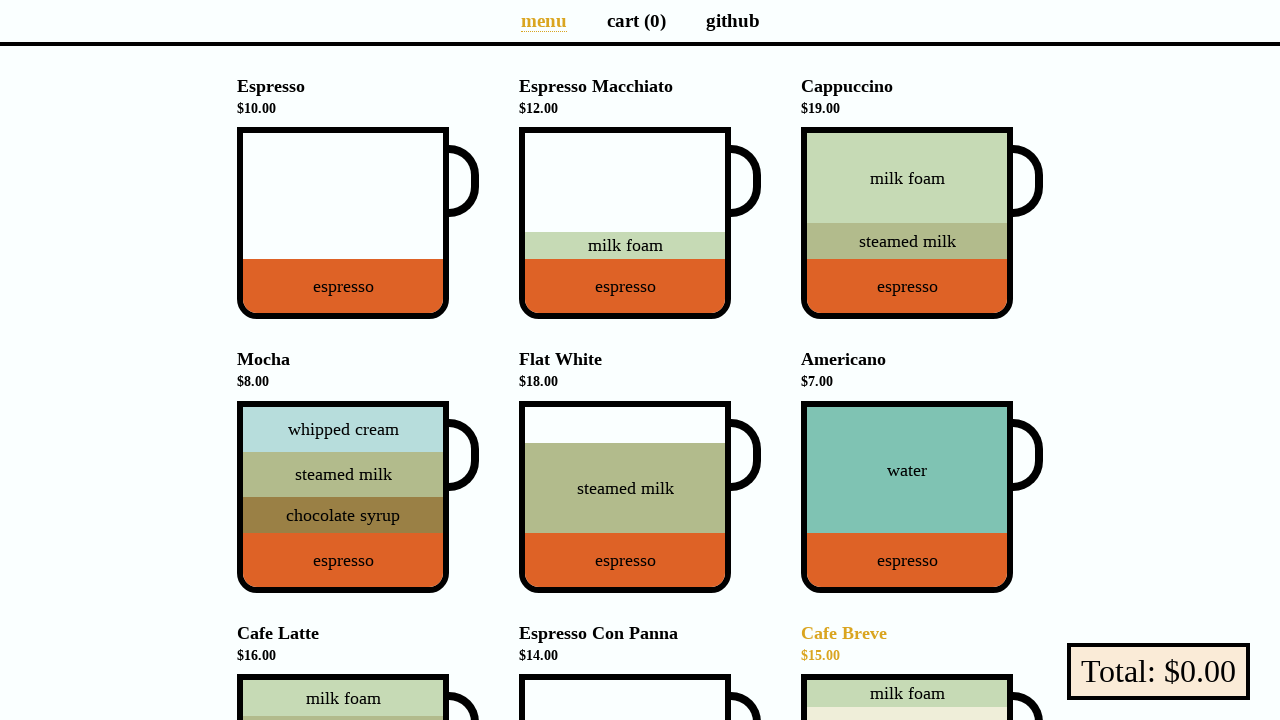

Clicked on item priced at $14.00 at (538, 655) on internal:text="$14.00"i
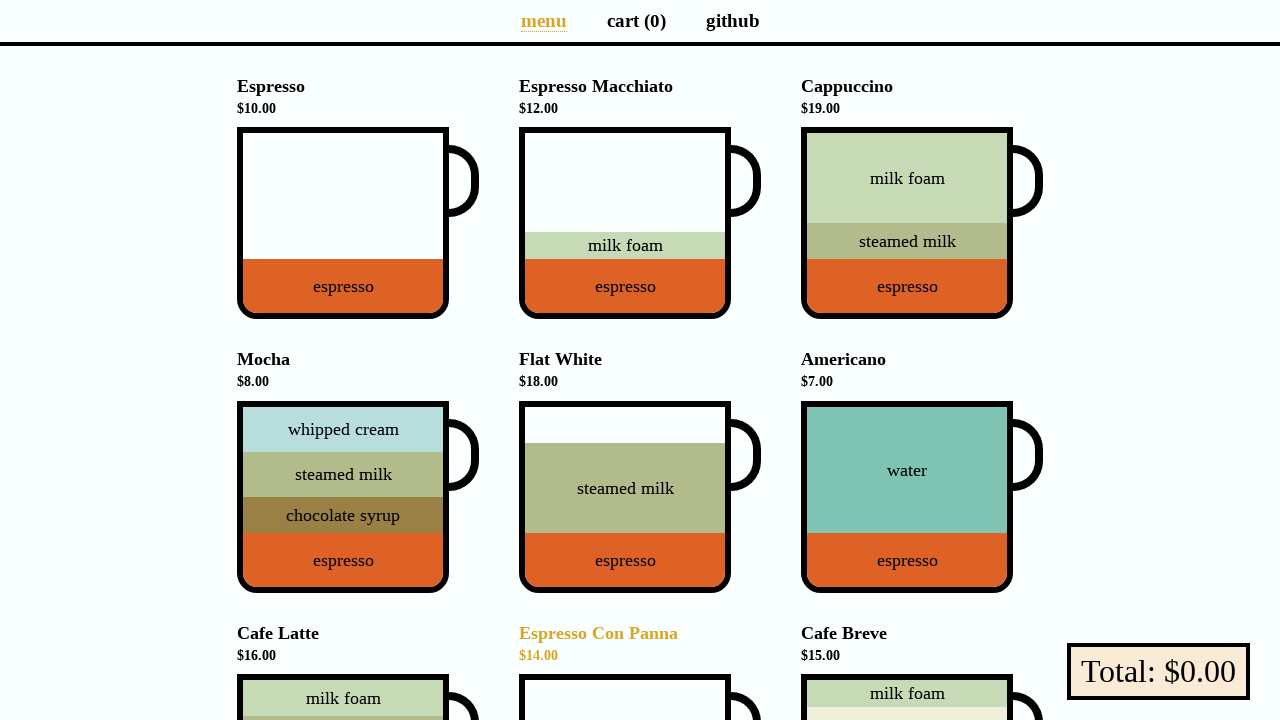

Clicked on item priced at $16.00 at (256, 655) on internal:text="$16.00"i
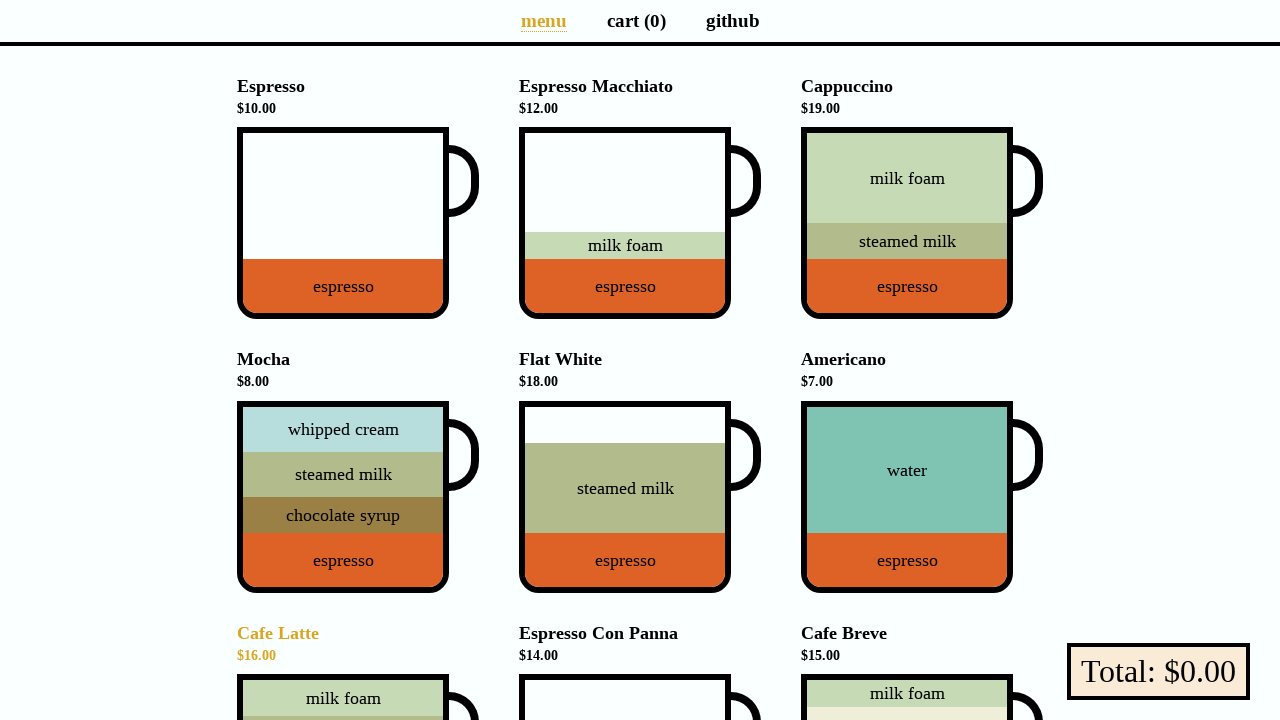

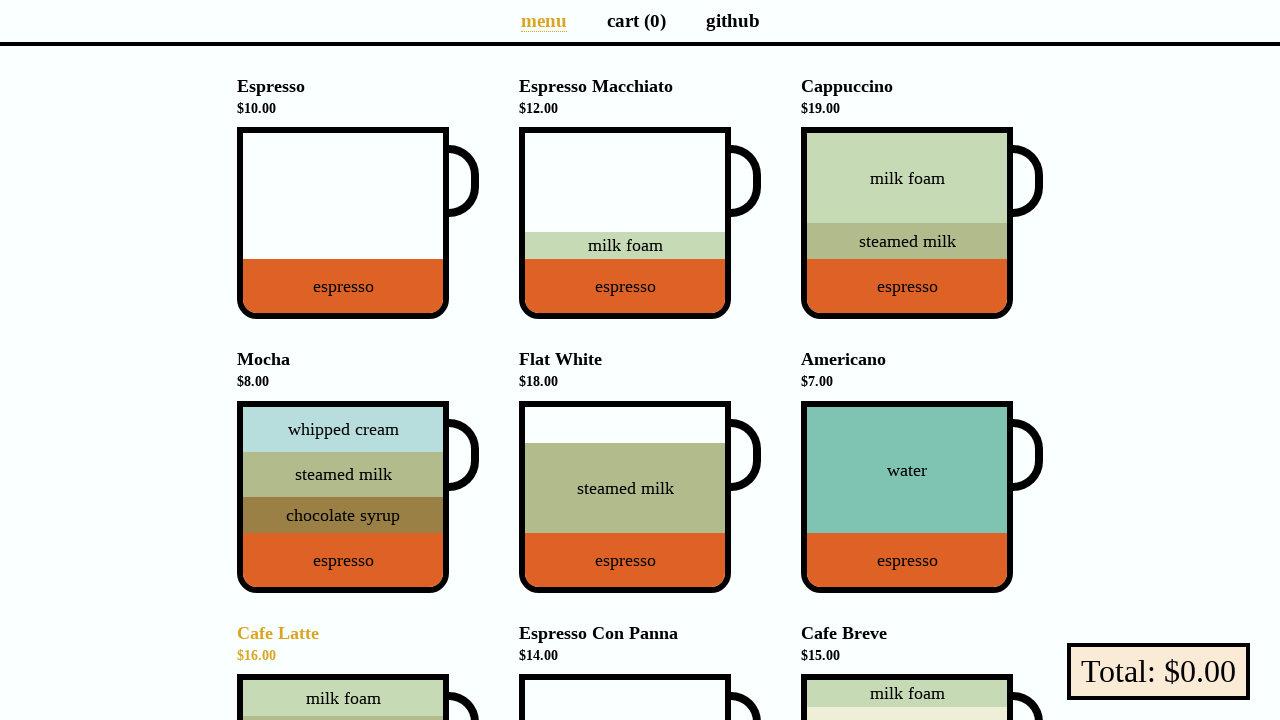